Tests custom wait condition by waiting for message count to increase

Starting URL: https://eviltester.github.io/supportclasses/

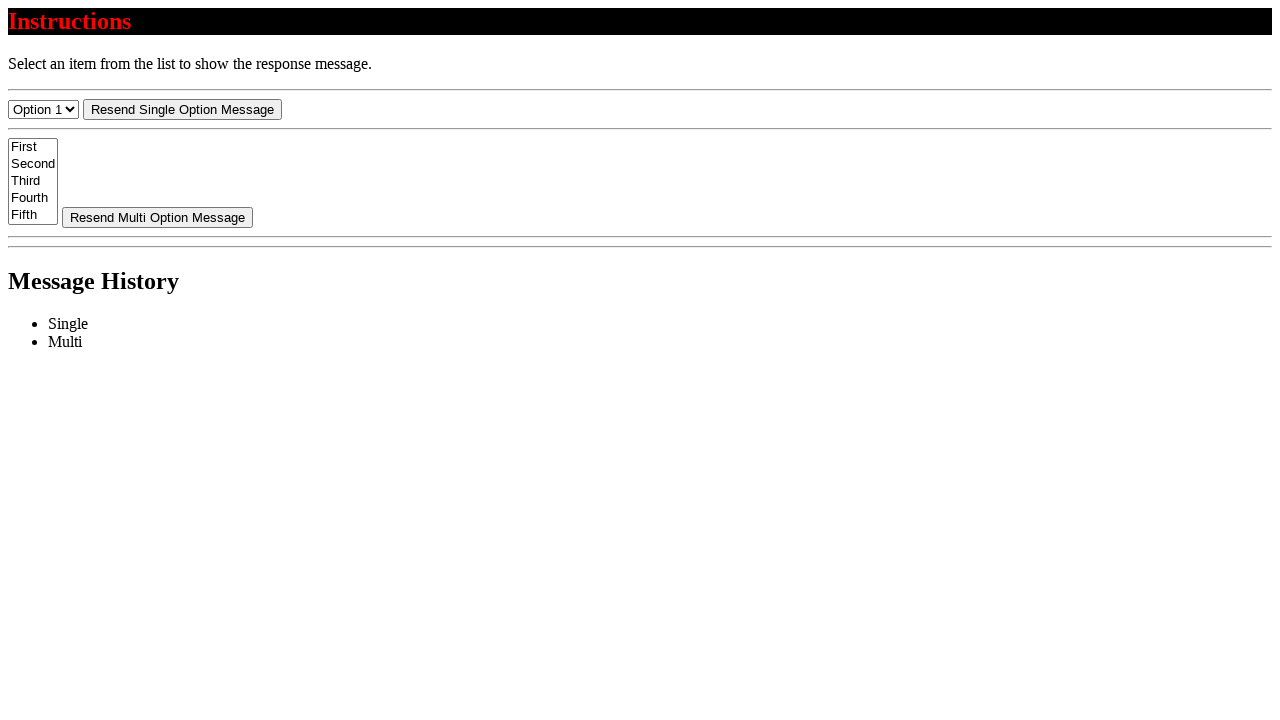

Retrieved initial message count
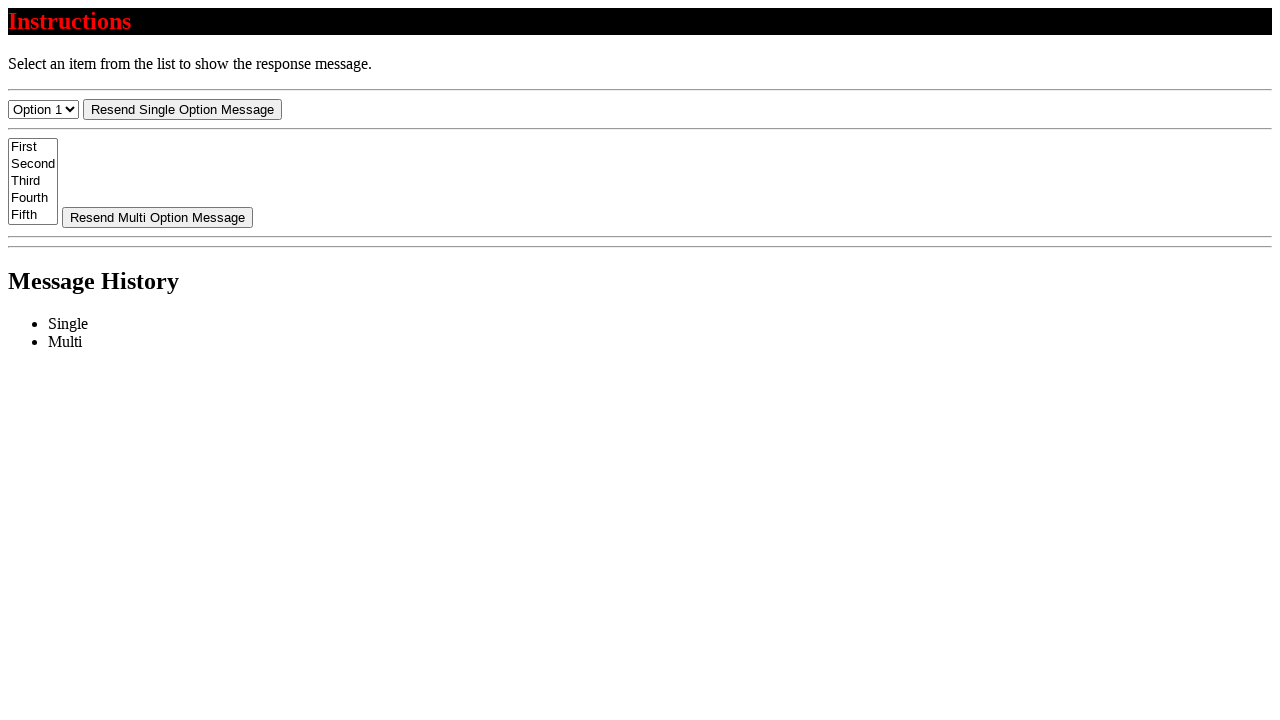

Clicked resend button at (182, 109) on #resend-select
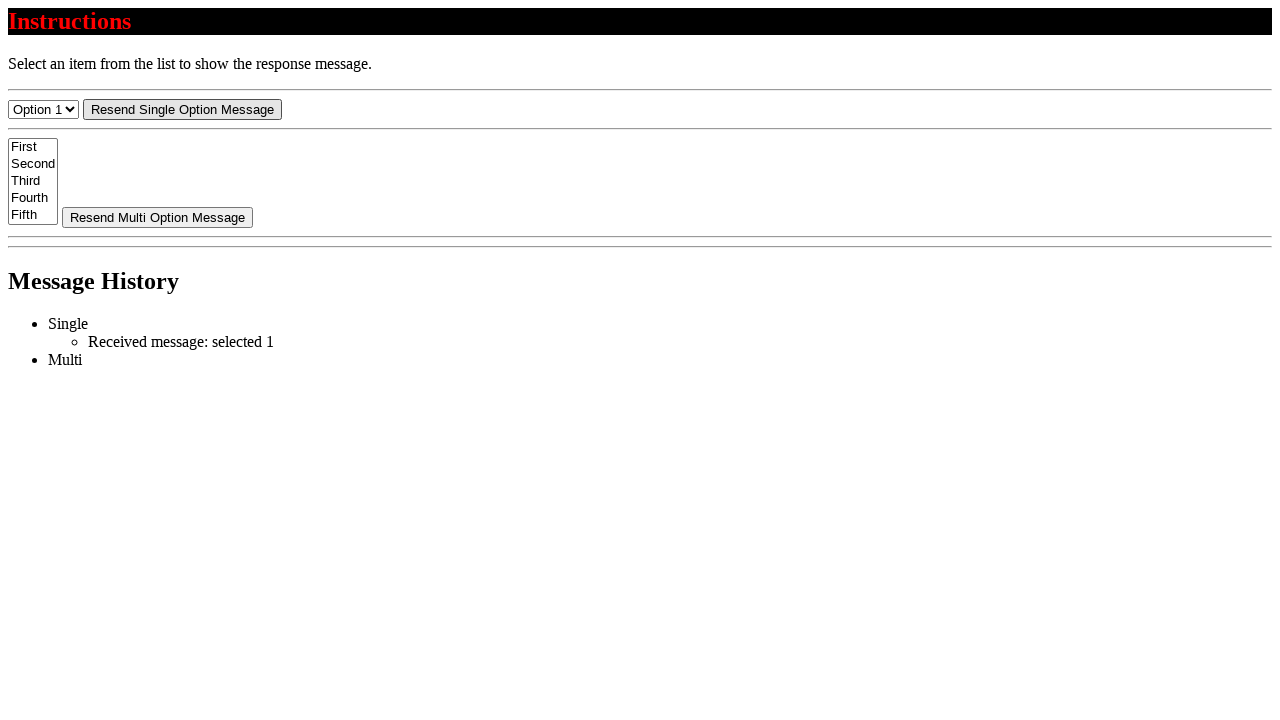

Custom wait condition satisfied - message count increased
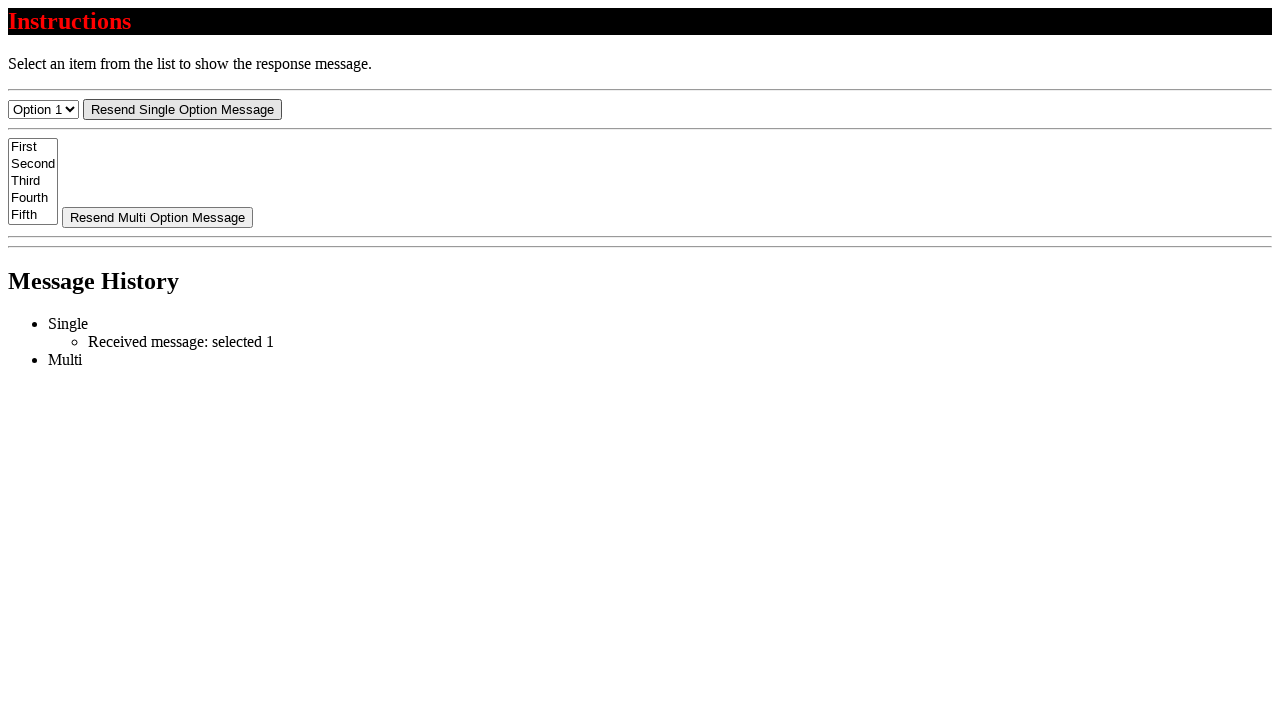

Located the first message element
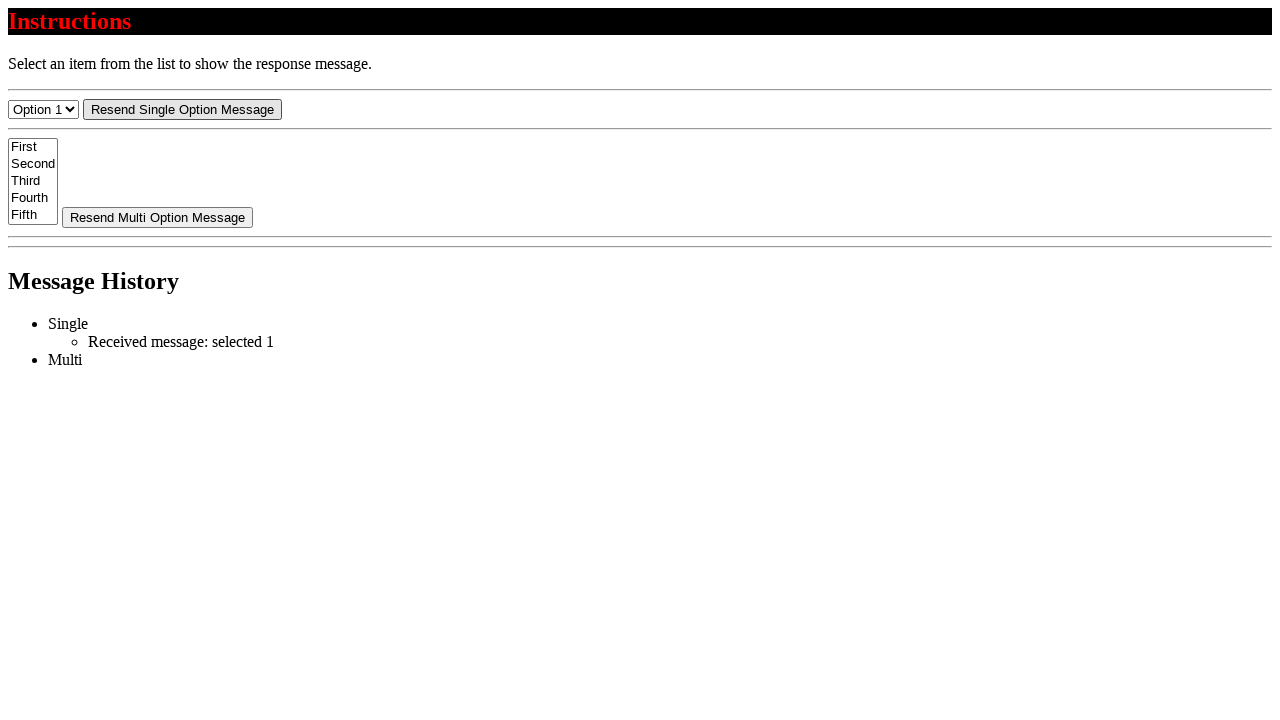

Verified message text starts with 'Received message:'
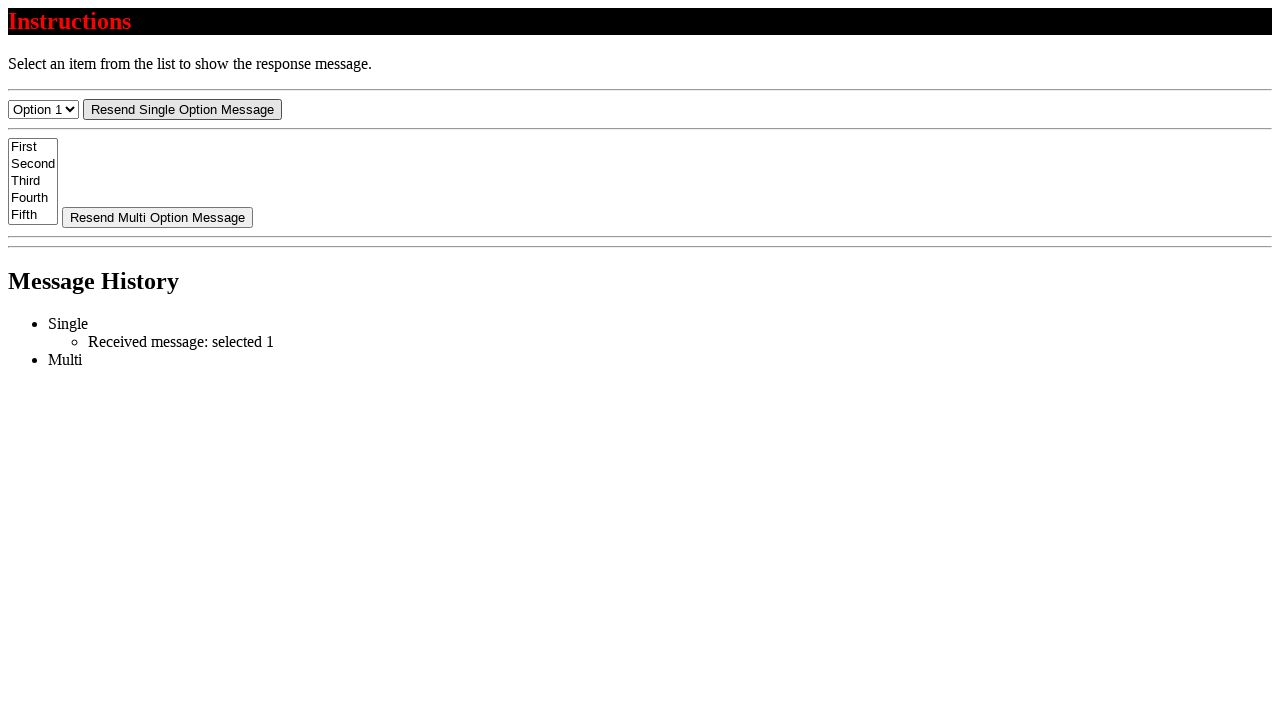

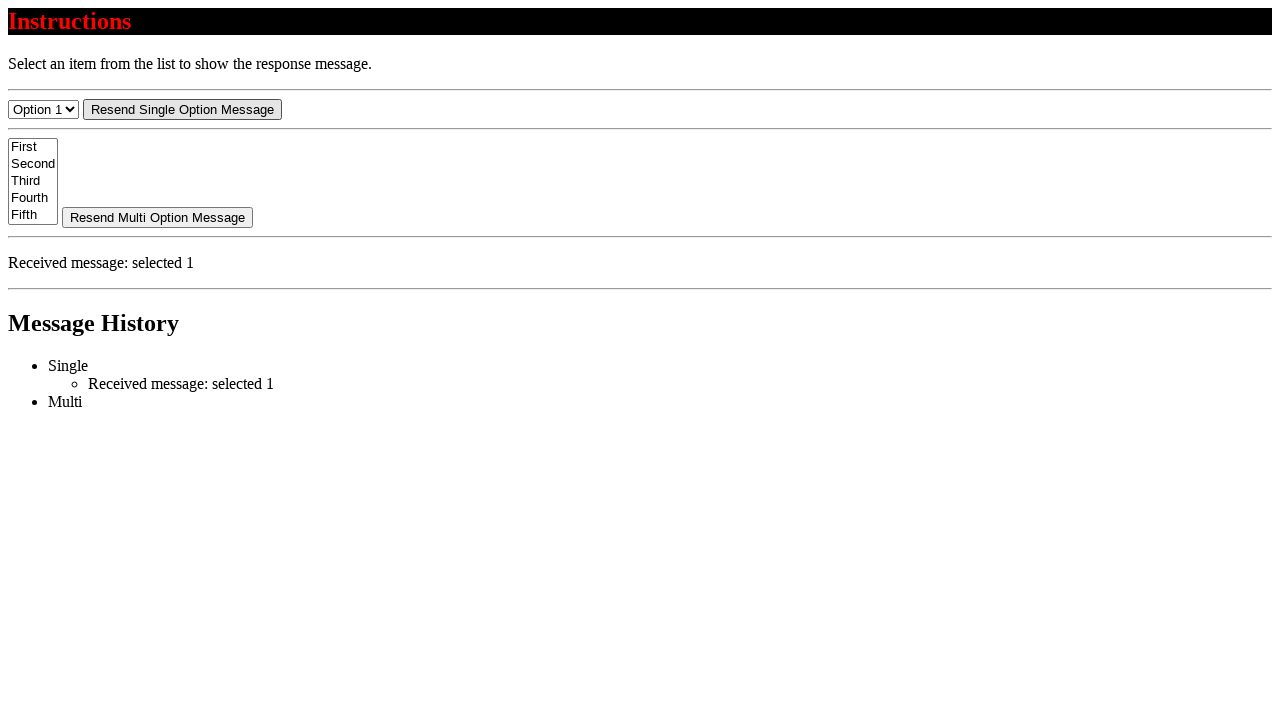